Tests that the Clear completed button displays correct text when items are completed

Starting URL: https://demo.playwright.dev/todomvc

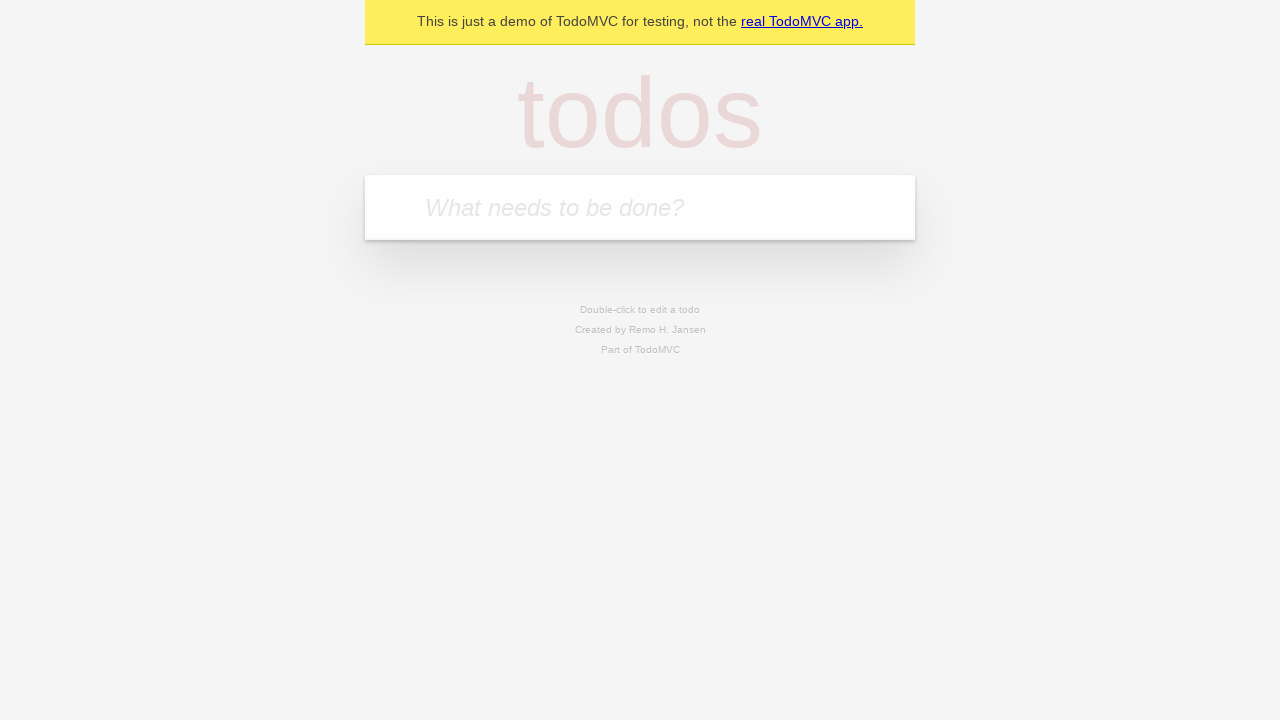

Filled todo input with 'buy some cheese' on internal:attr=[placeholder="What needs to be done?"i]
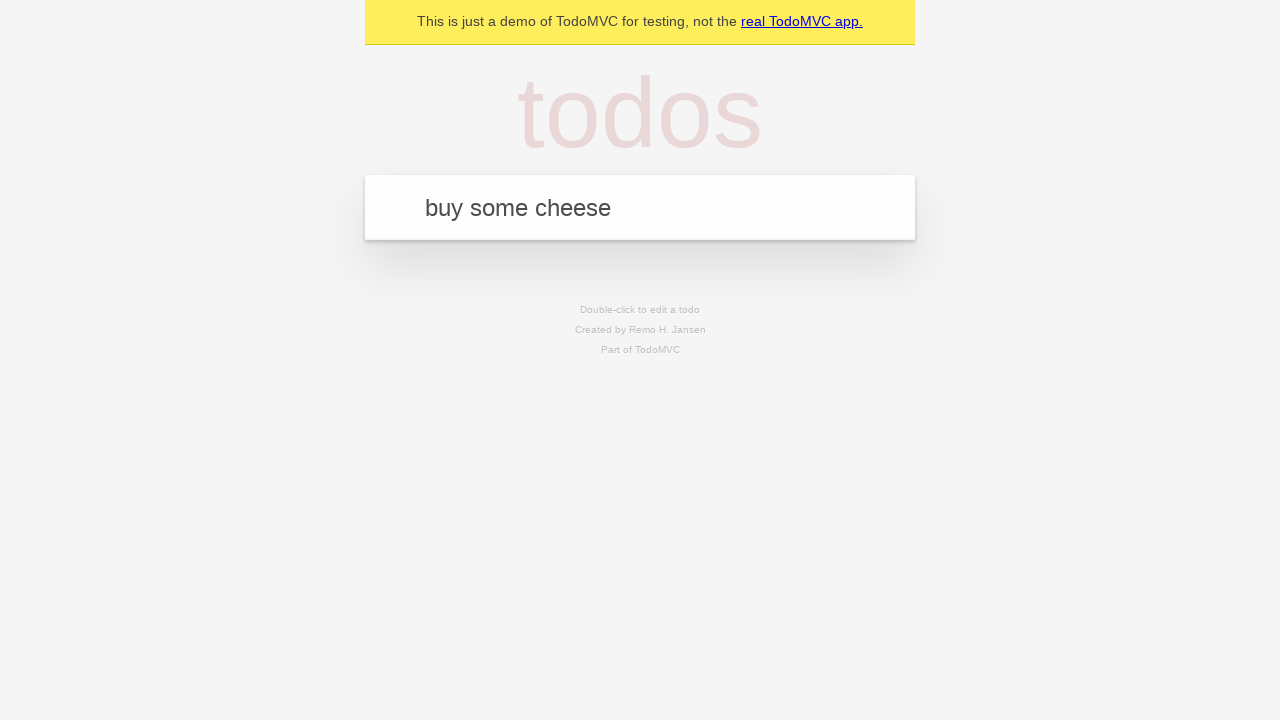

Pressed Enter to create first todo on internal:attr=[placeholder="What needs to be done?"i]
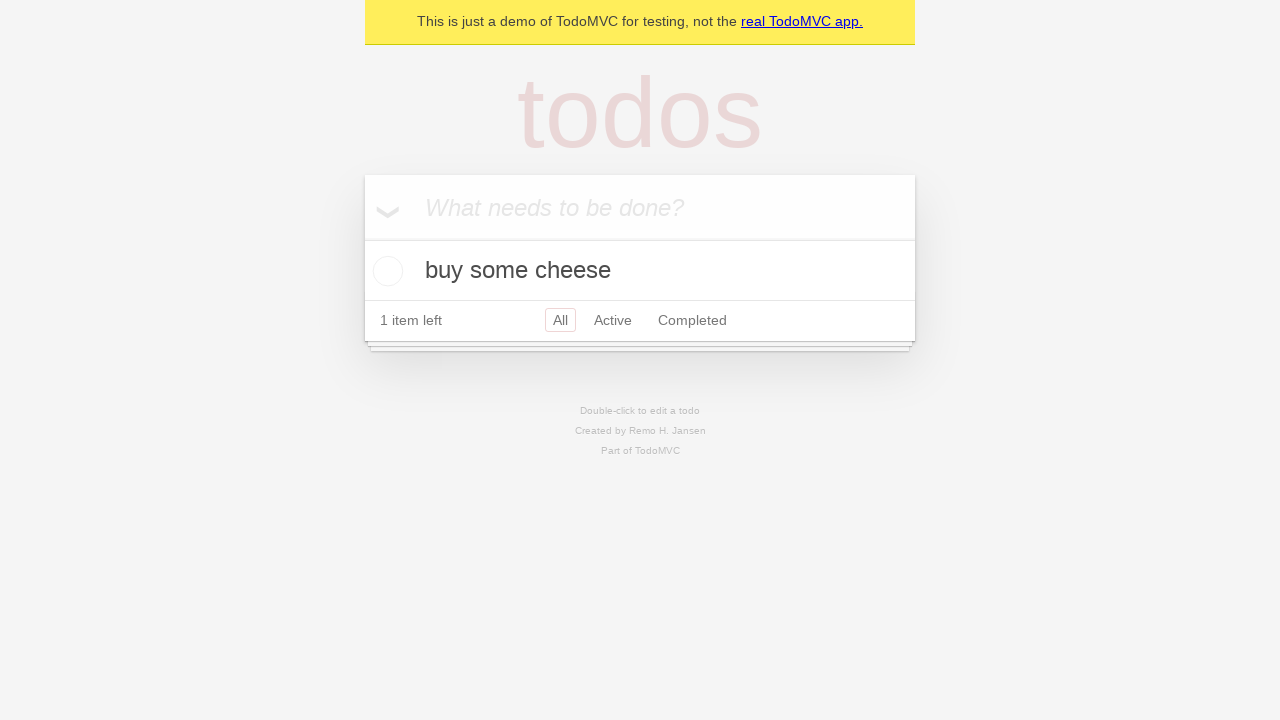

Filled todo input with 'feed the cat' on internal:attr=[placeholder="What needs to be done?"i]
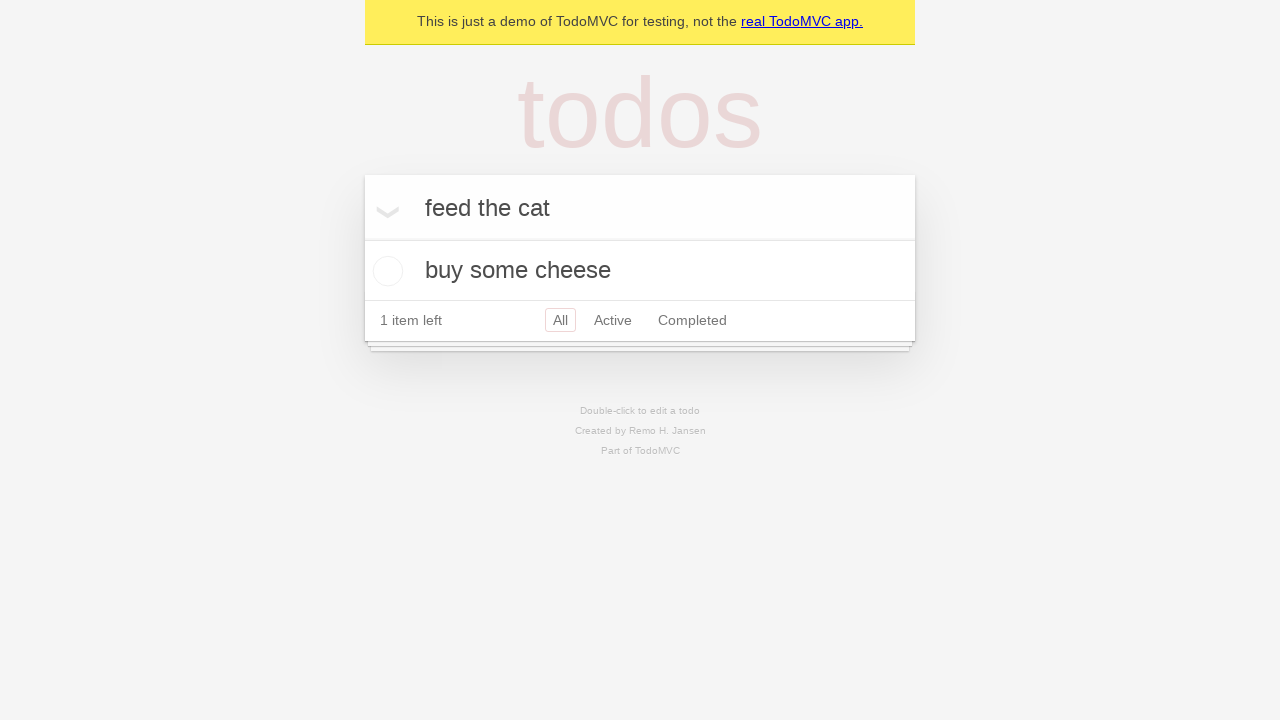

Pressed Enter to create second todo on internal:attr=[placeholder="What needs to be done?"i]
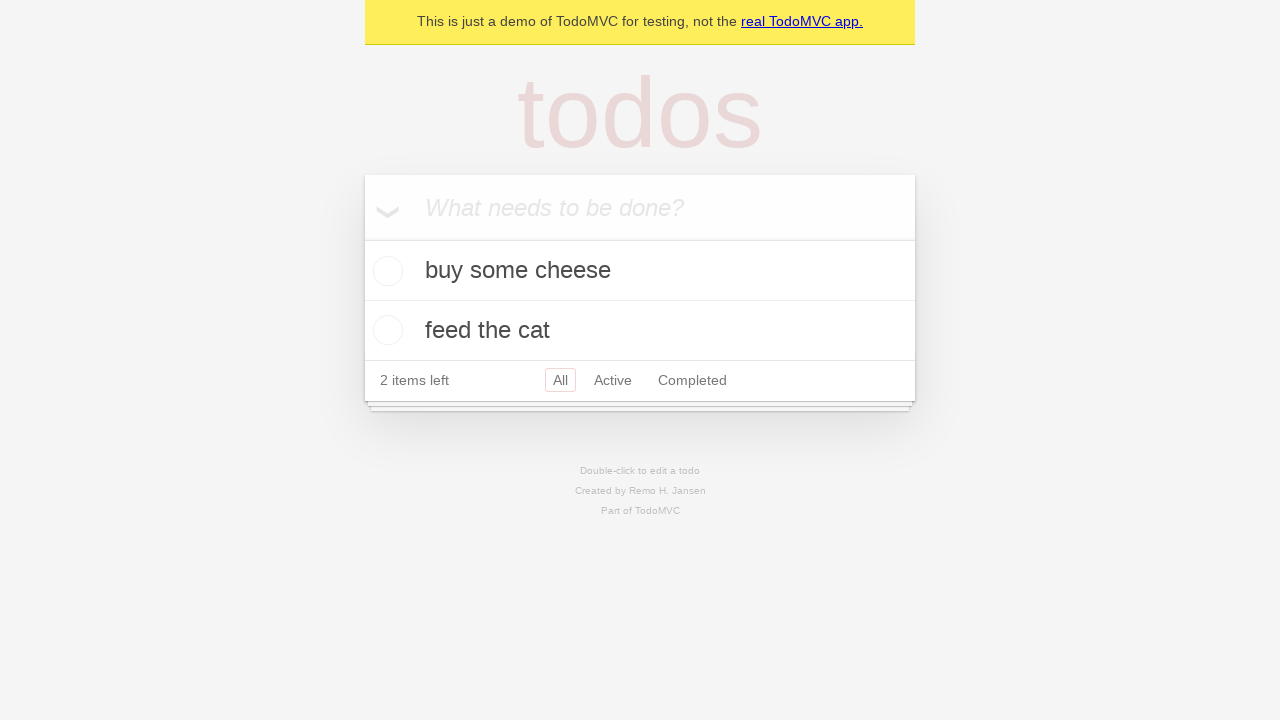

Filled todo input with 'book a doctors appointment' on internal:attr=[placeholder="What needs to be done?"i]
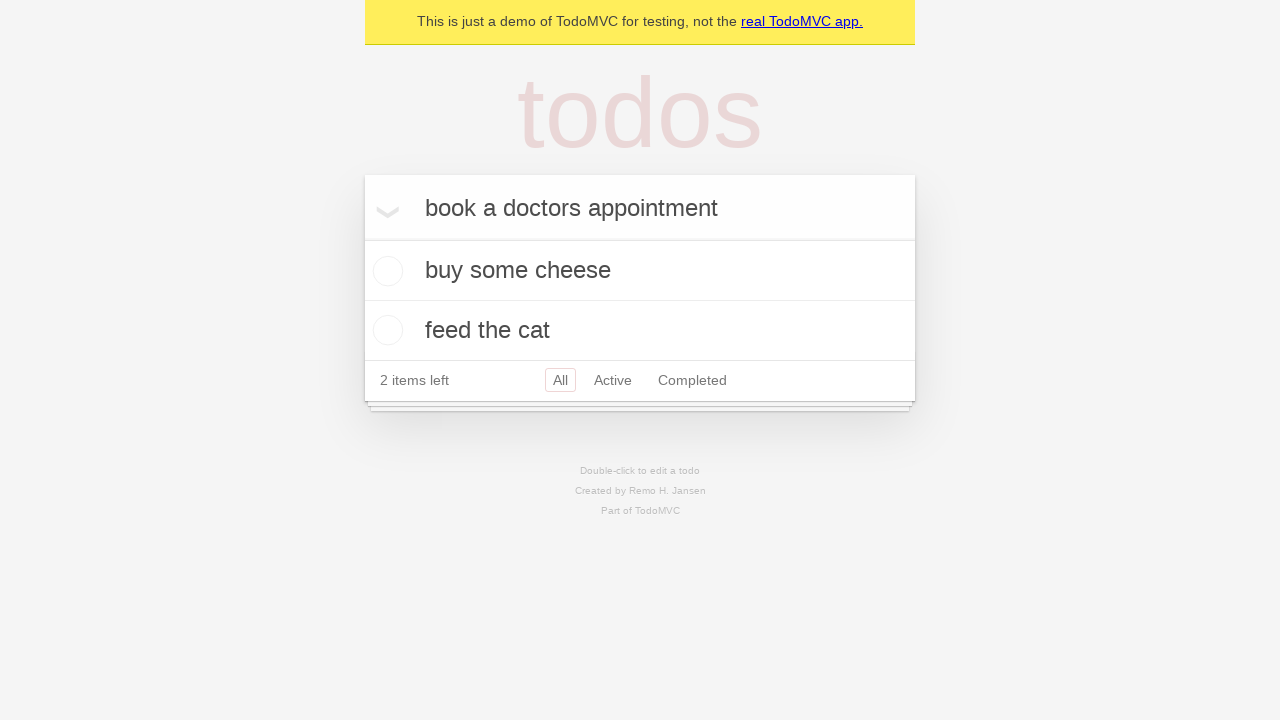

Pressed Enter to create third todo on internal:attr=[placeholder="What needs to be done?"i]
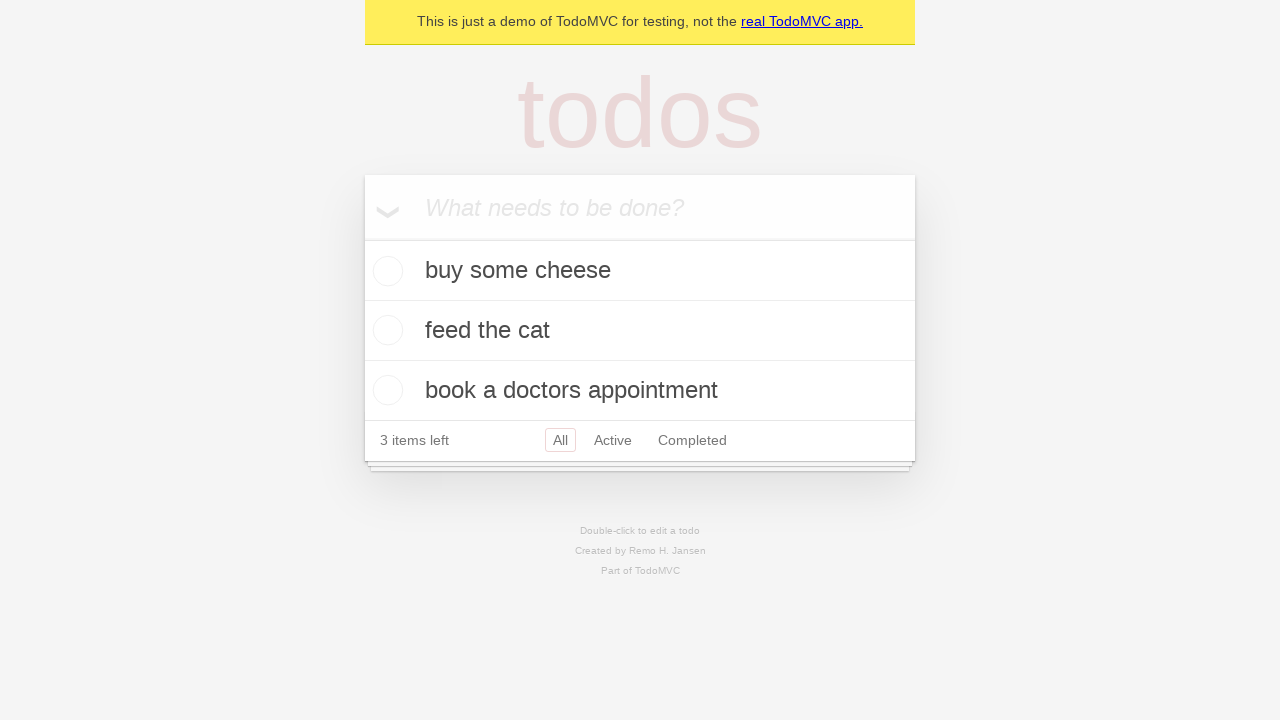

Checked the first todo item as completed at (385, 271) on .todo-list li .toggle >> nth=0
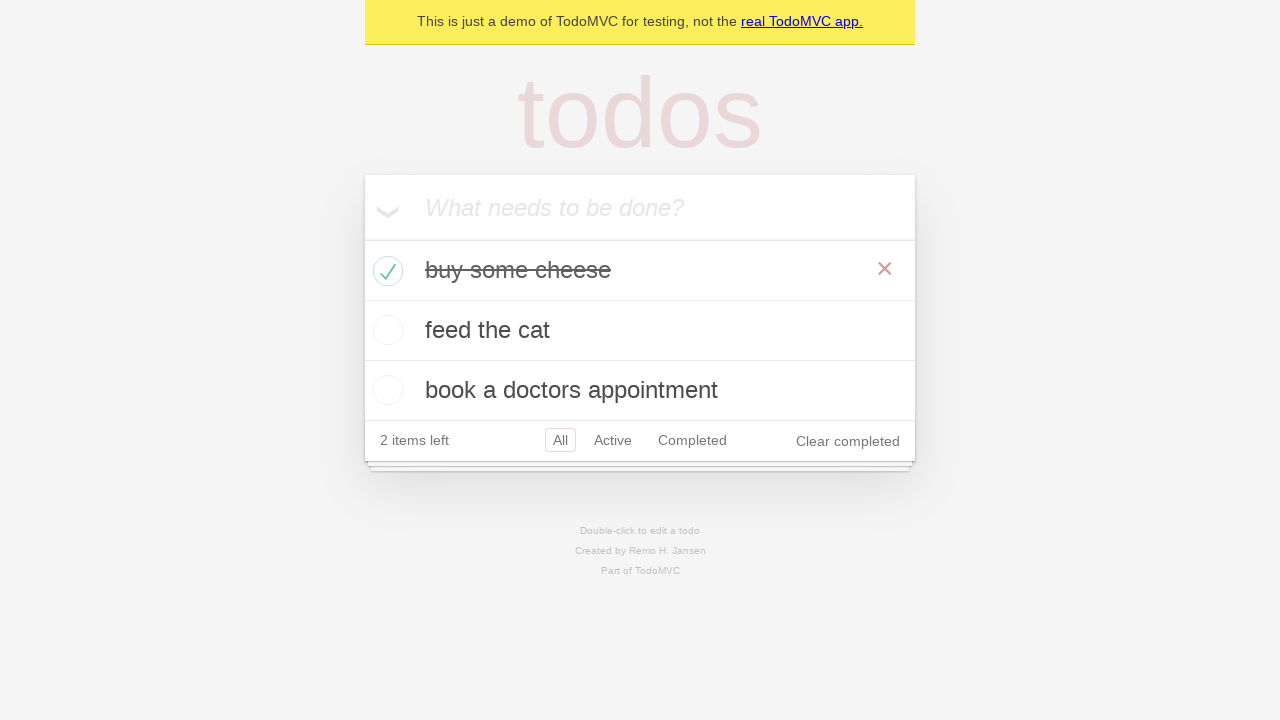

Clear completed button appeared
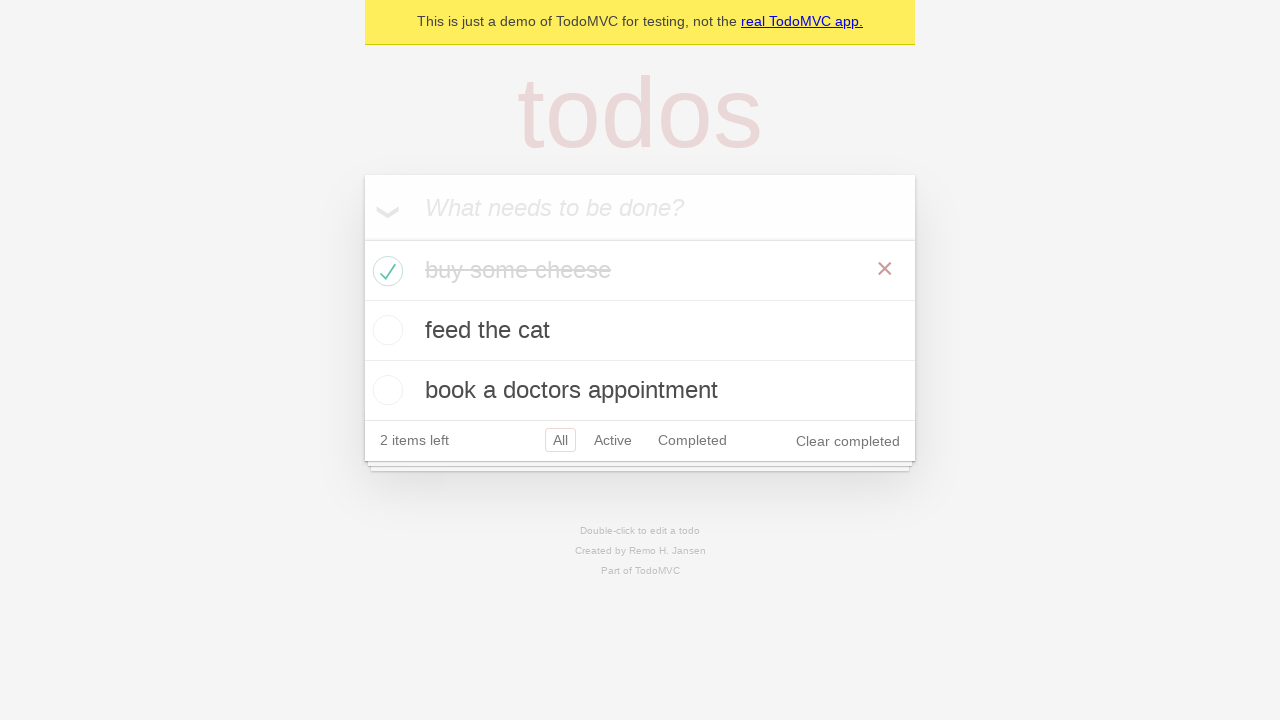

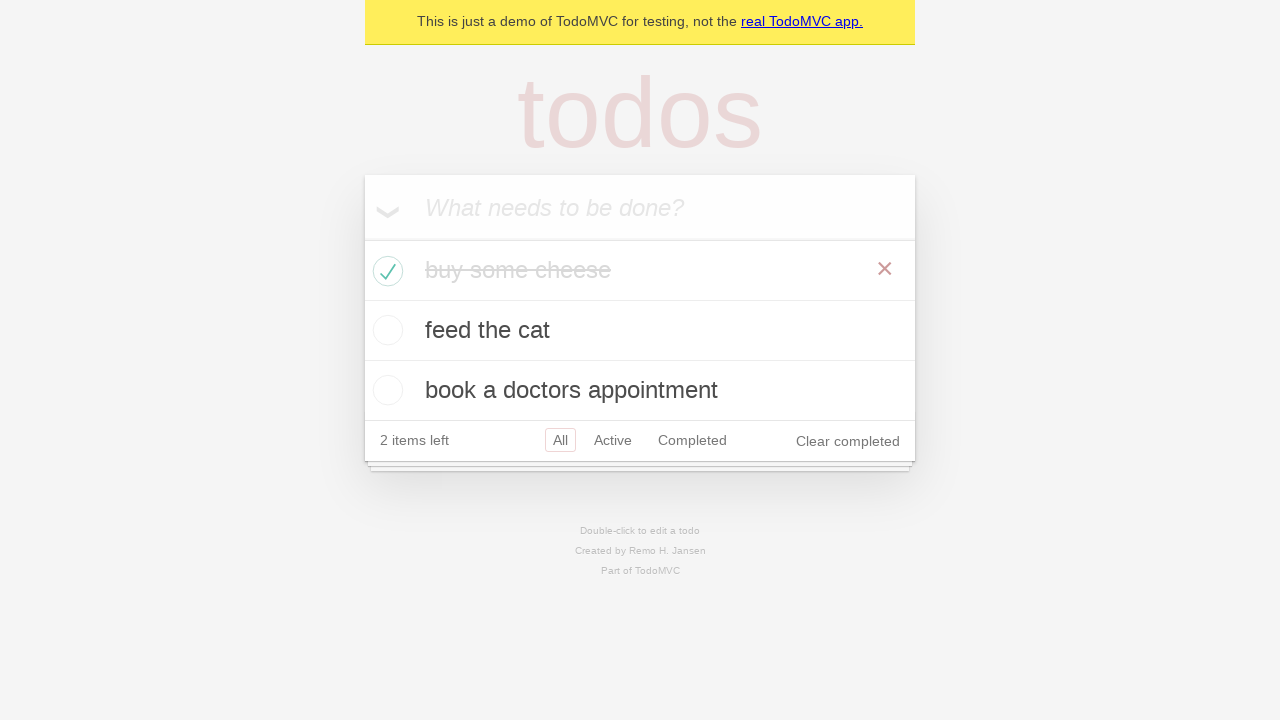